Tests link functionality by clicking a link that opens in a new window, switching to the new window, and clicking an image element

Starting URL: https://demoqa.com/links

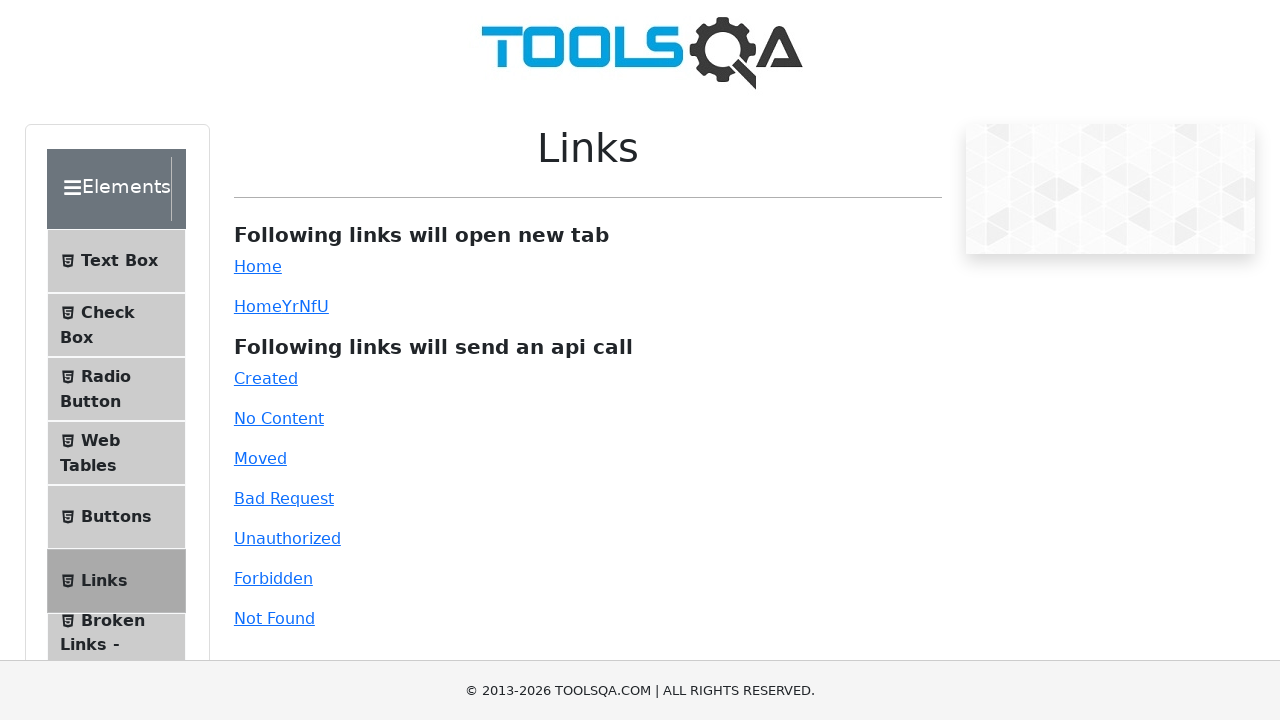

Located and validated Home link element with text 'Home'
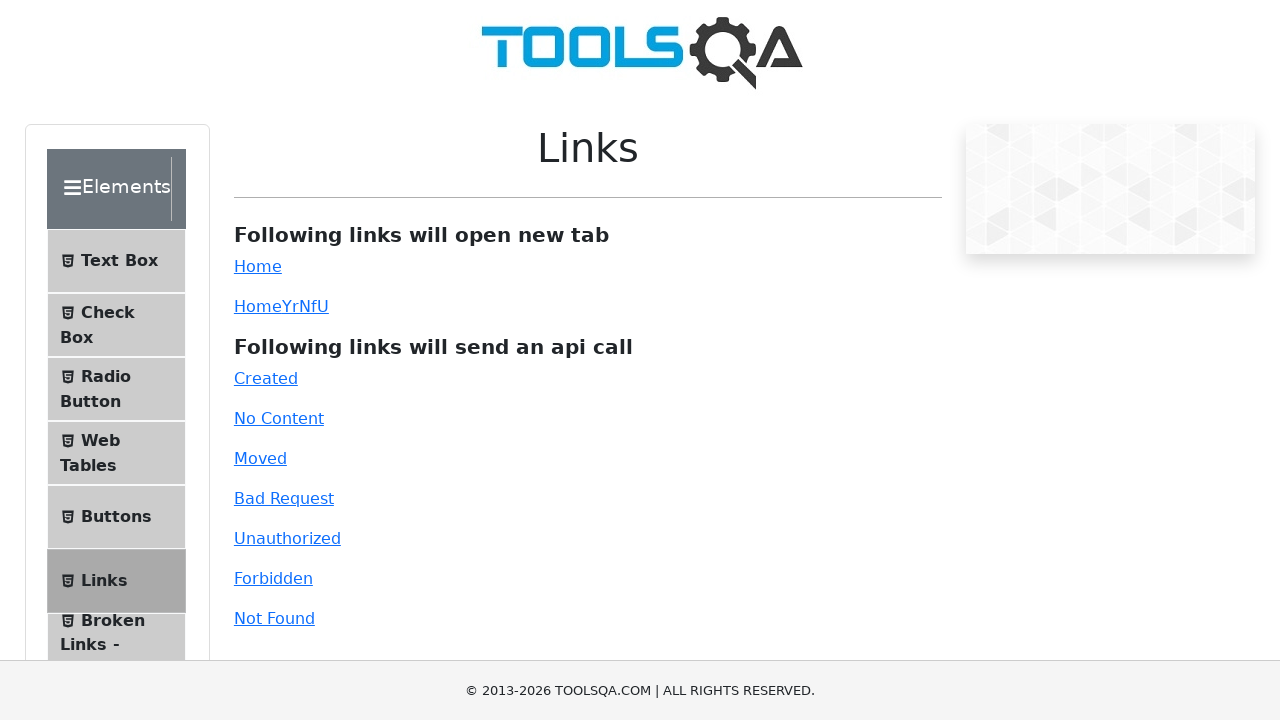

Clicked Home link, new window/tab opened at (258, 266) on a#simpleLink
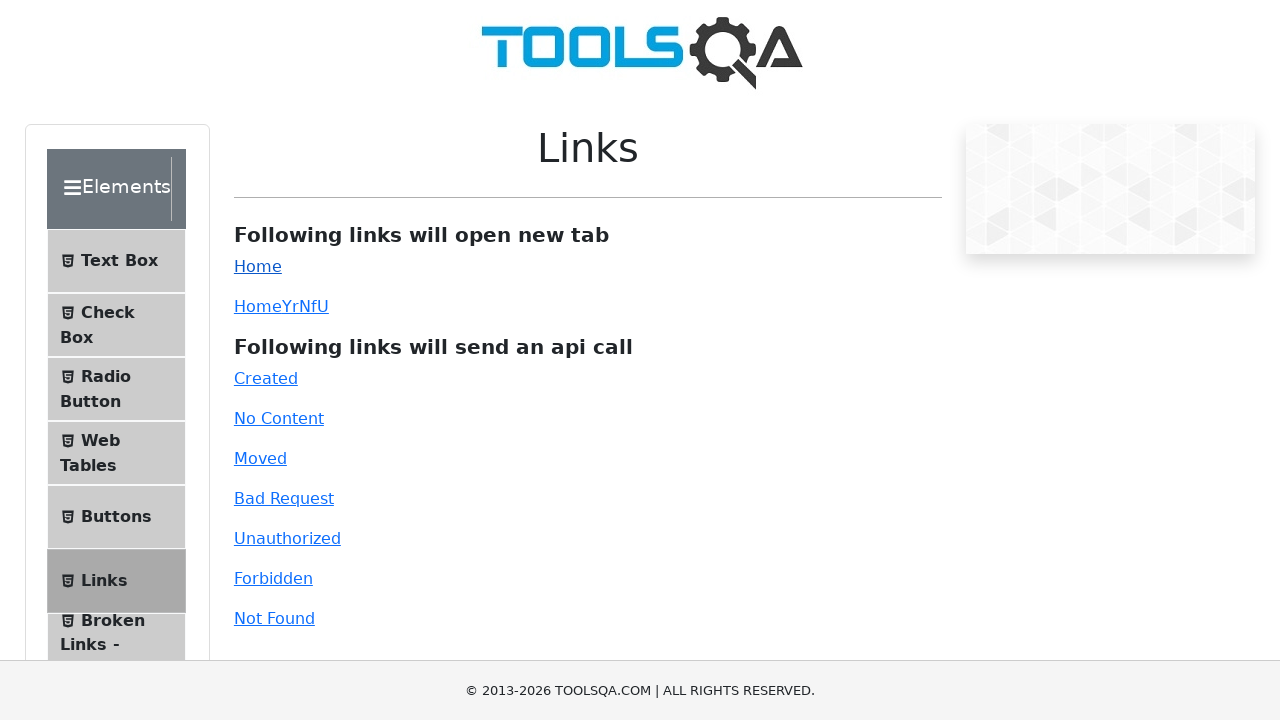

New page loaded and ready
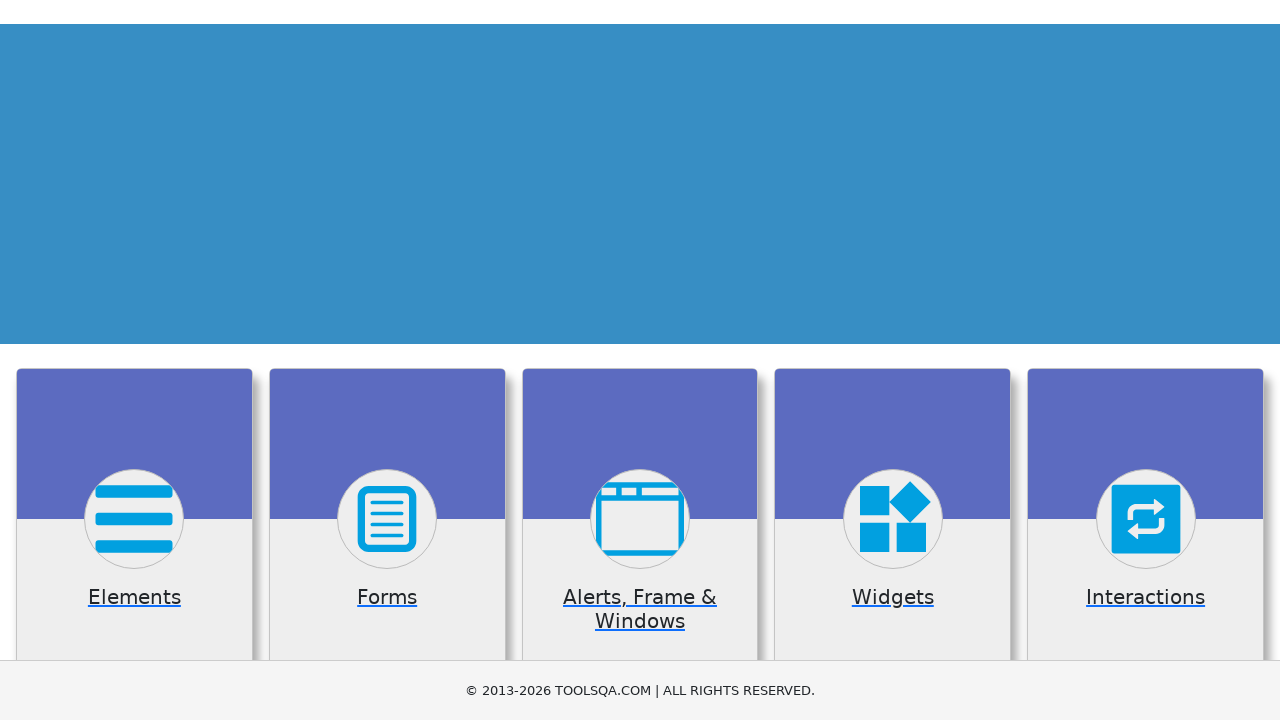

Clicked banner image in new window at (640, 260) on img.banner-image
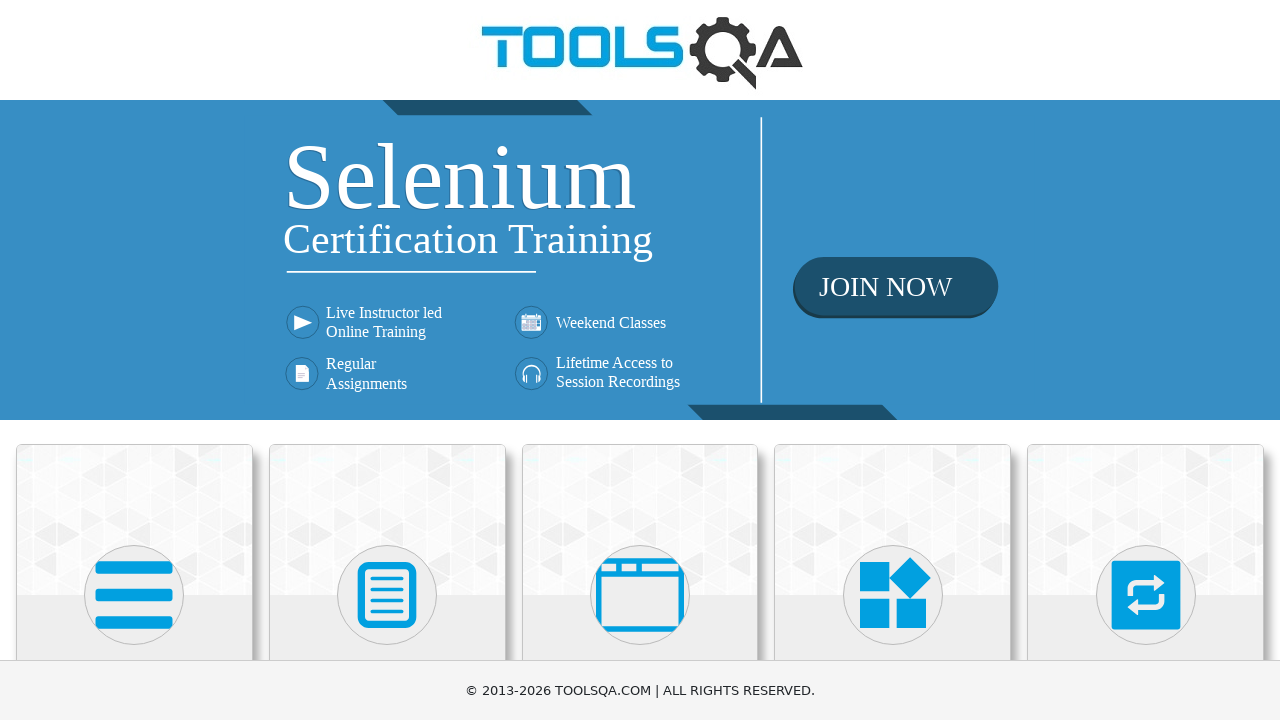

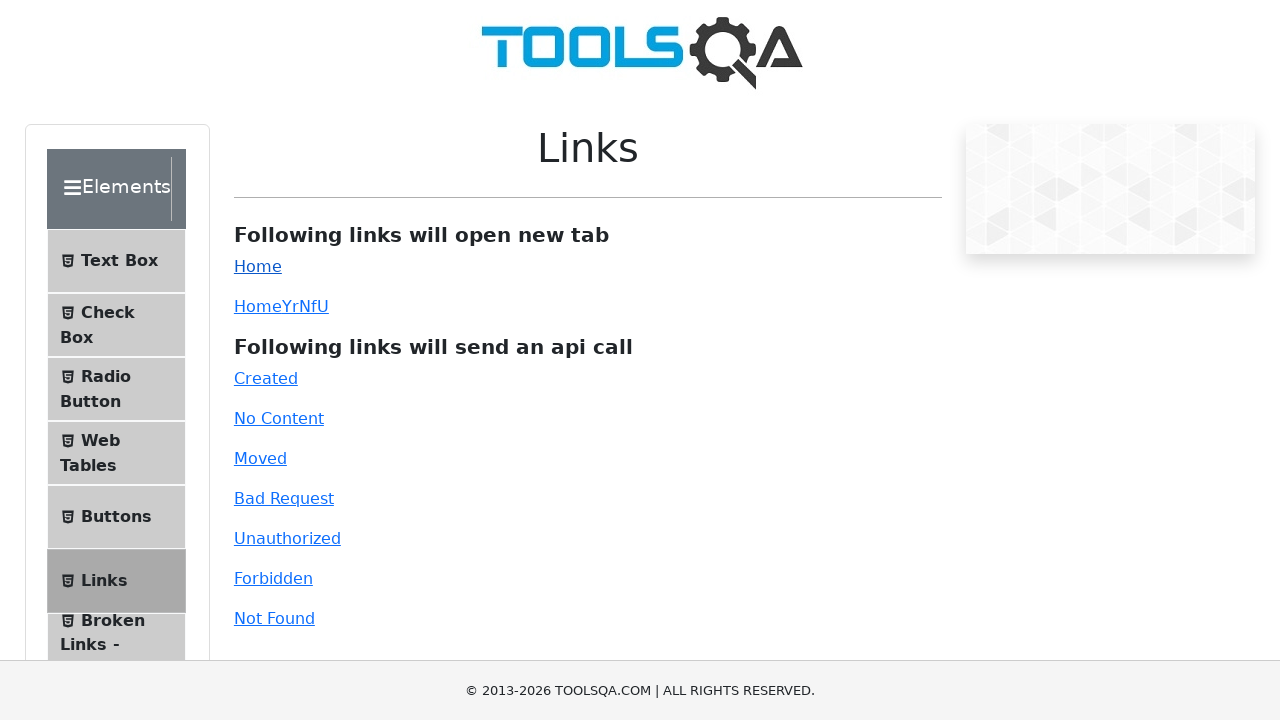